Tests the "Origin" tab functionality by clicking it and verifying the tab content displays correctly.

Starting URL: https://demoqa.com/tabs

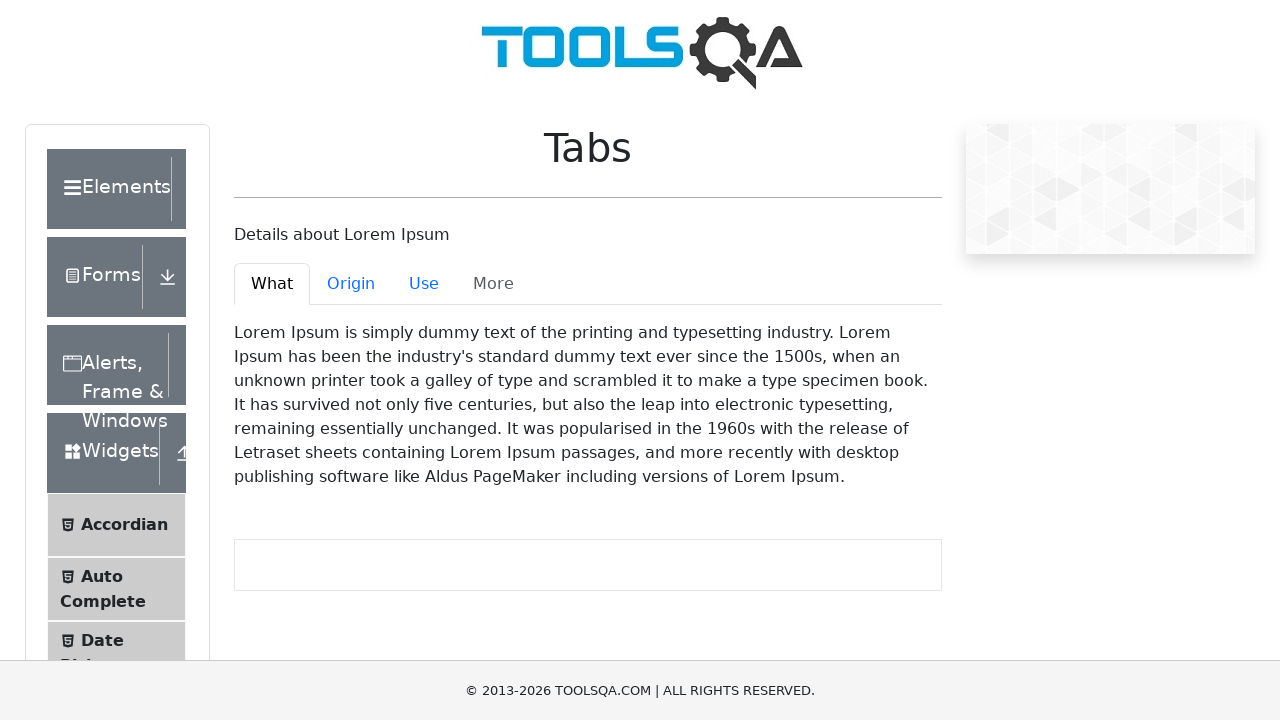

Clicked the 'Origin' tab at (351, 284) on #demo-tab-origin
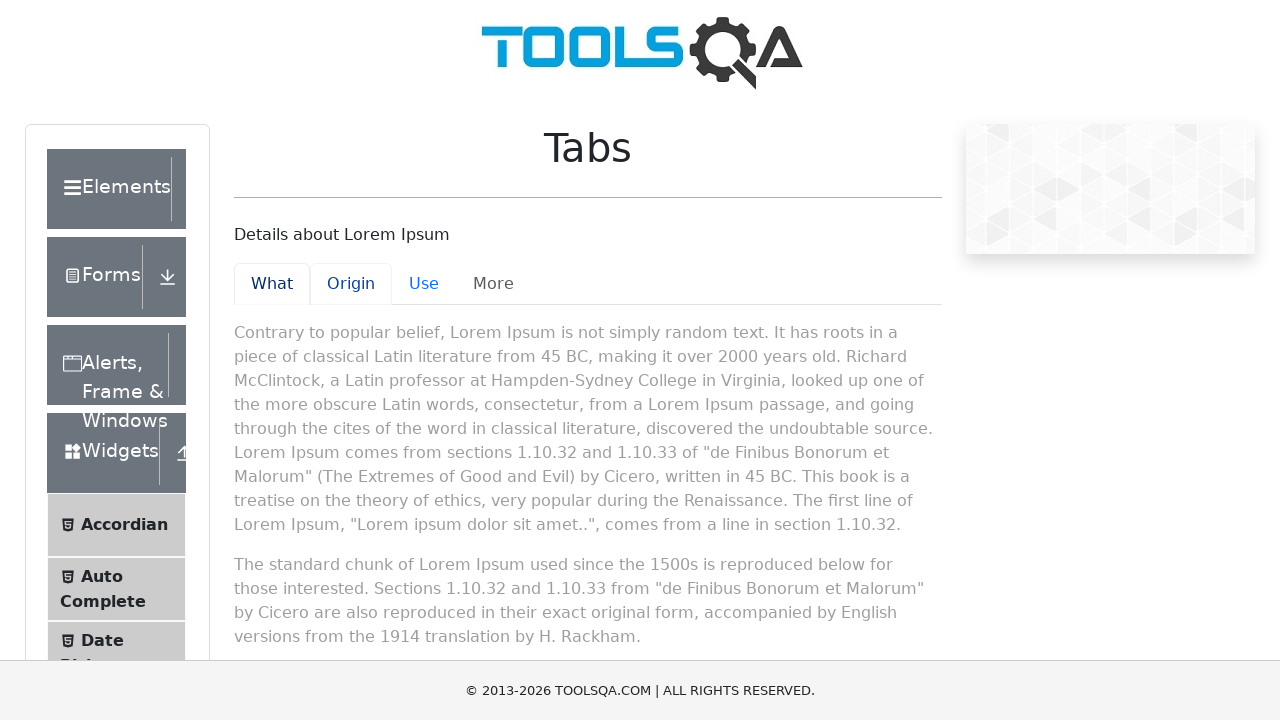

Waited for Origin tab content to appear
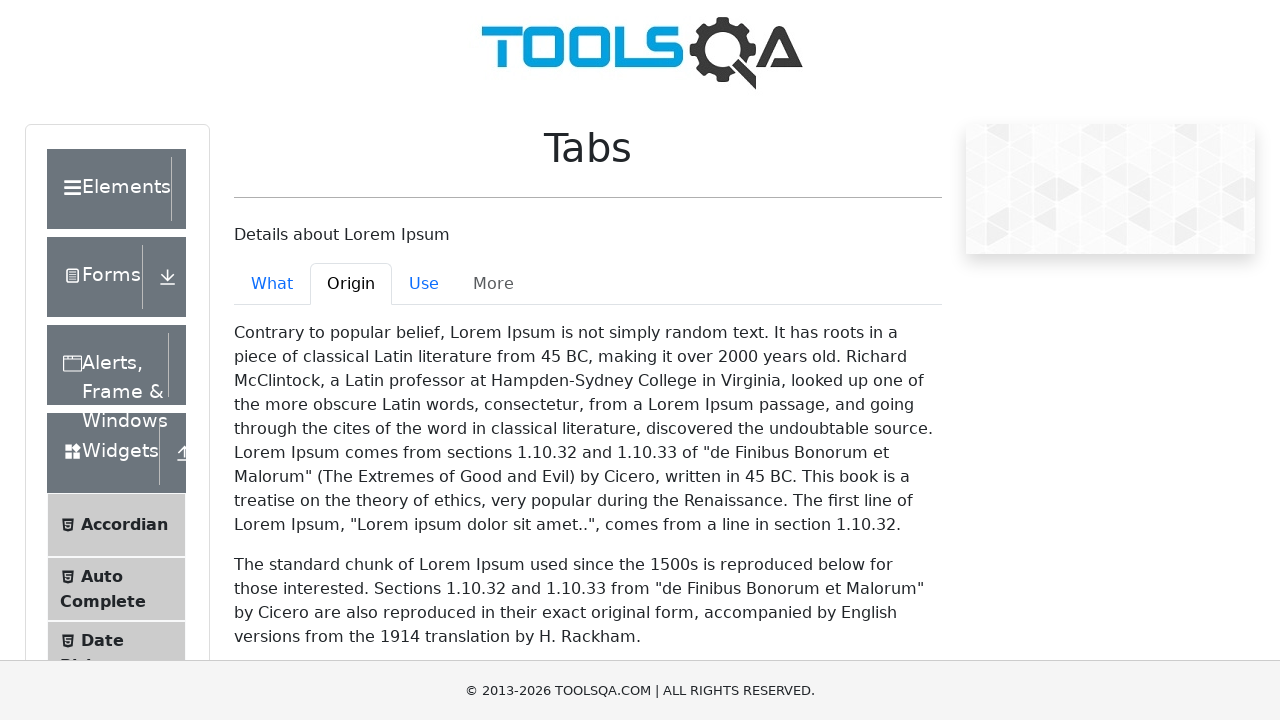

Located the Origin tab content element
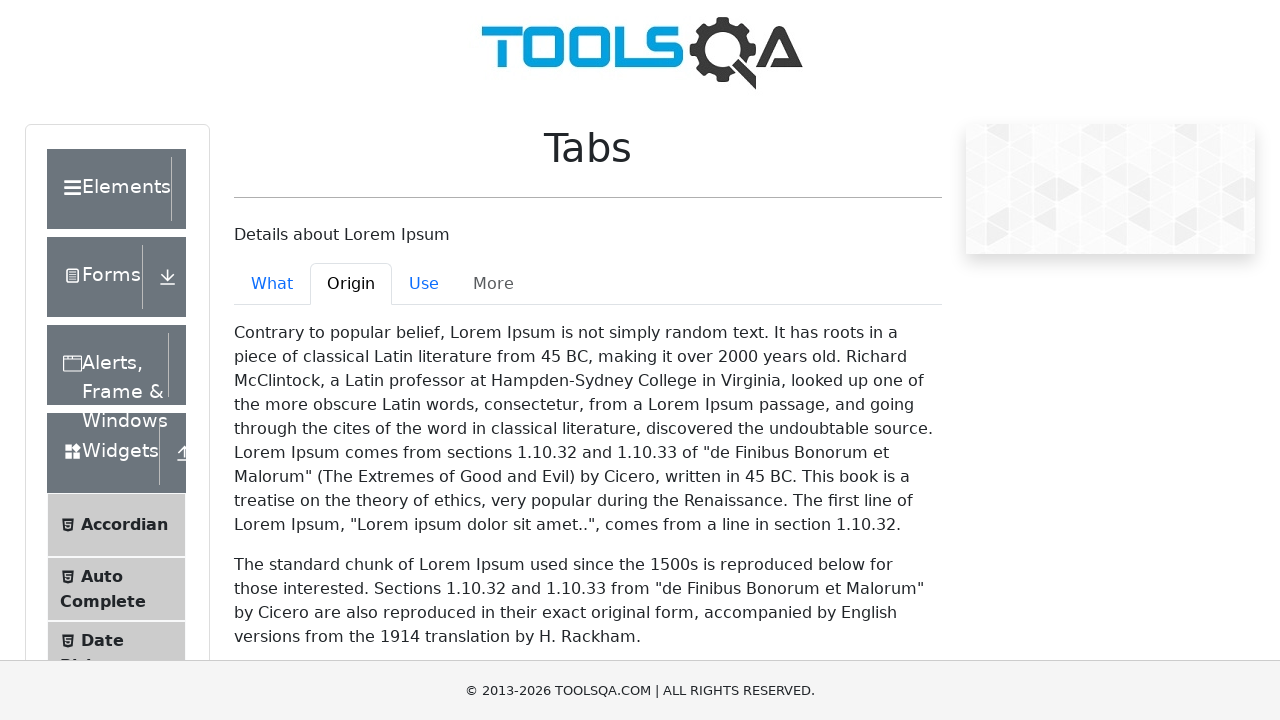

Verified Origin tab content is displayed and visible
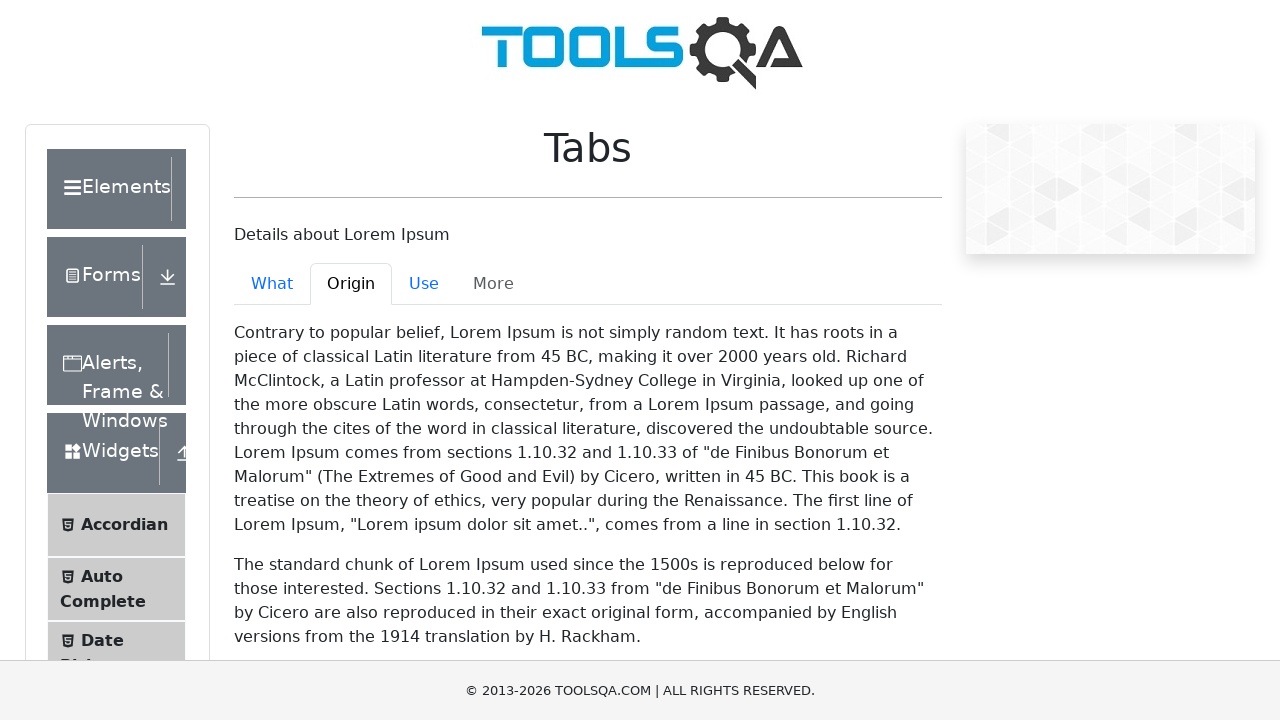

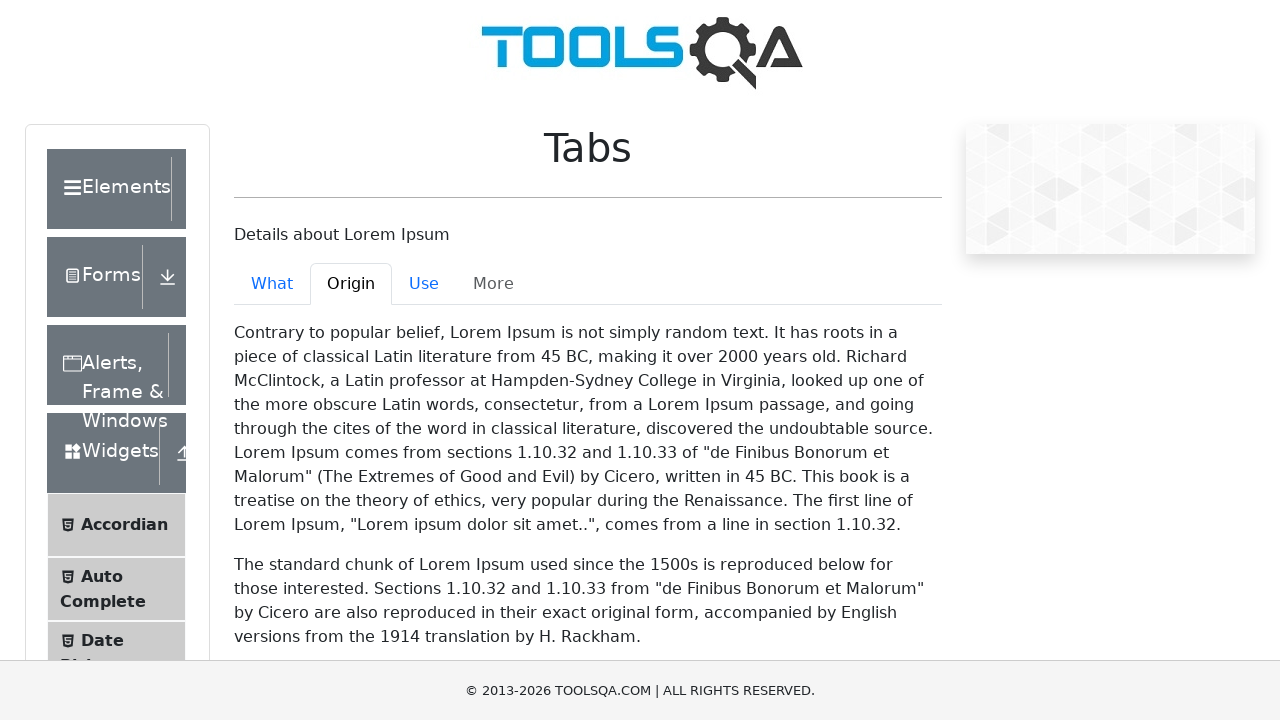